Tests clearing pre-selected text by filling with an empty string

Starting URL: https://letcode.in/edit

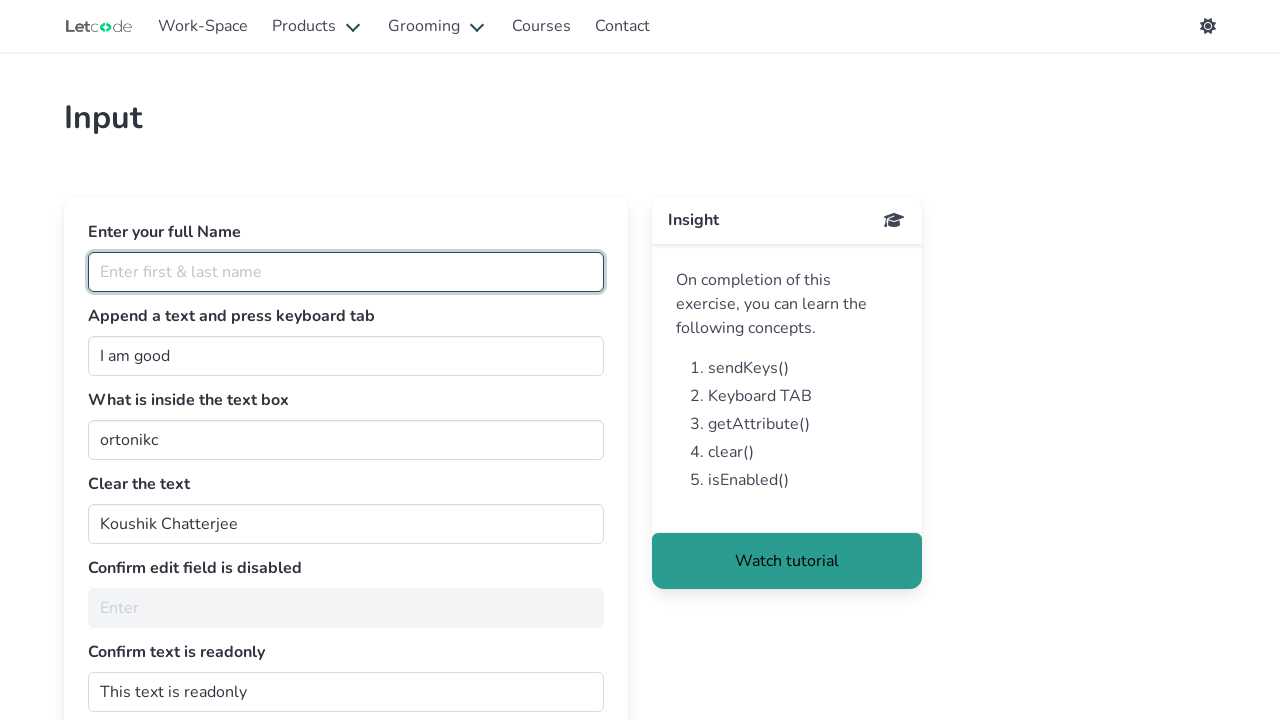

Cleared pre-selected text in input field by filling with empty string on xpath=//input[@id='join']
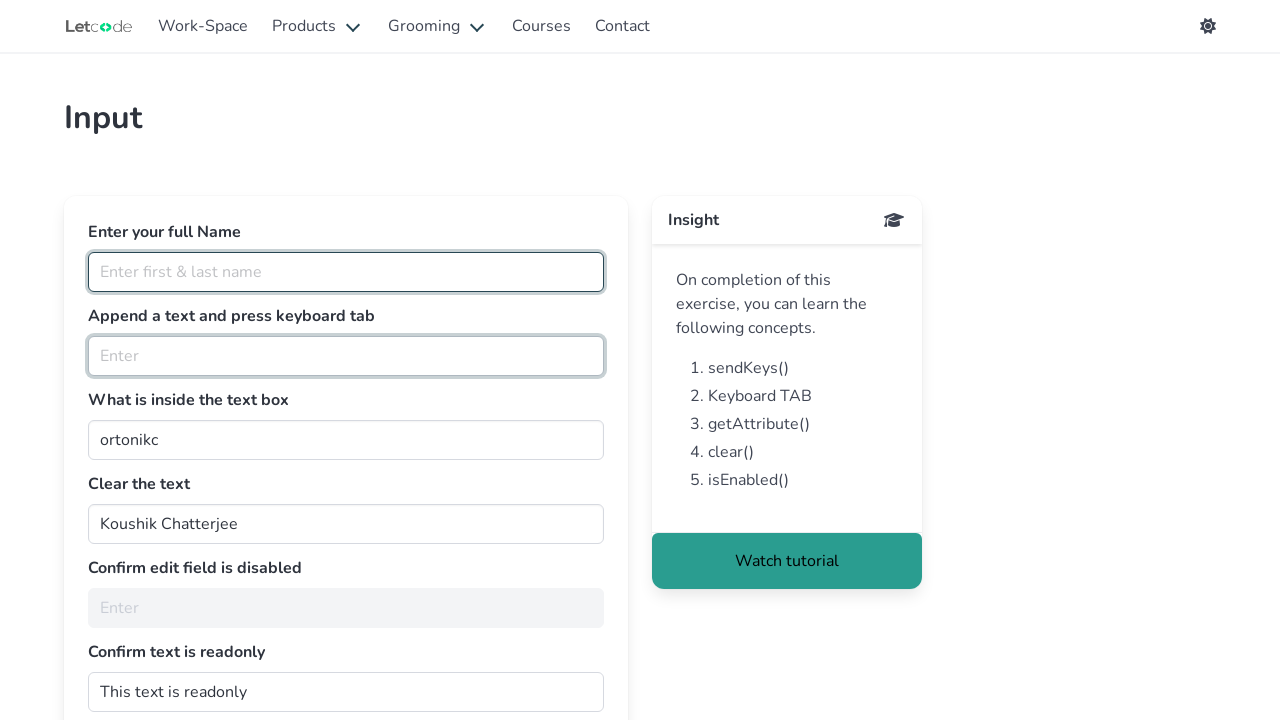

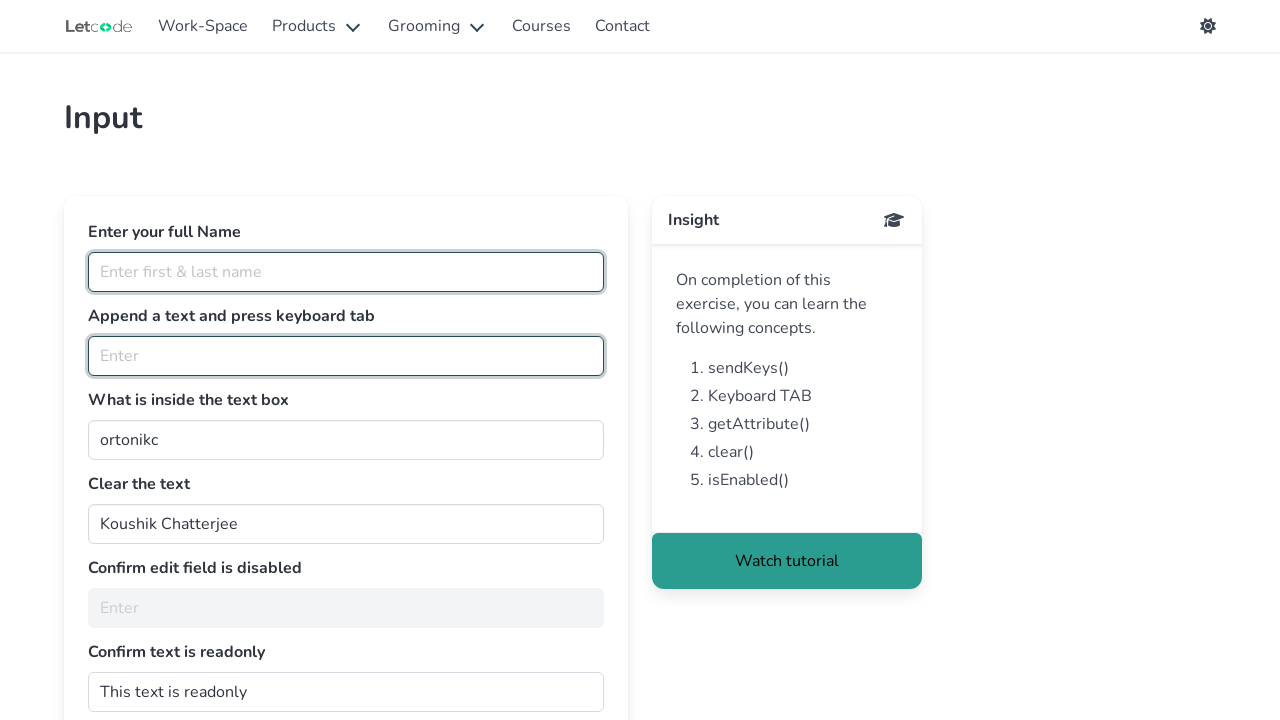